Navigates to Browse Languages page and verifies the table column headers are displayed

Starting URL: http://www.99-bottles-of-beer.net/

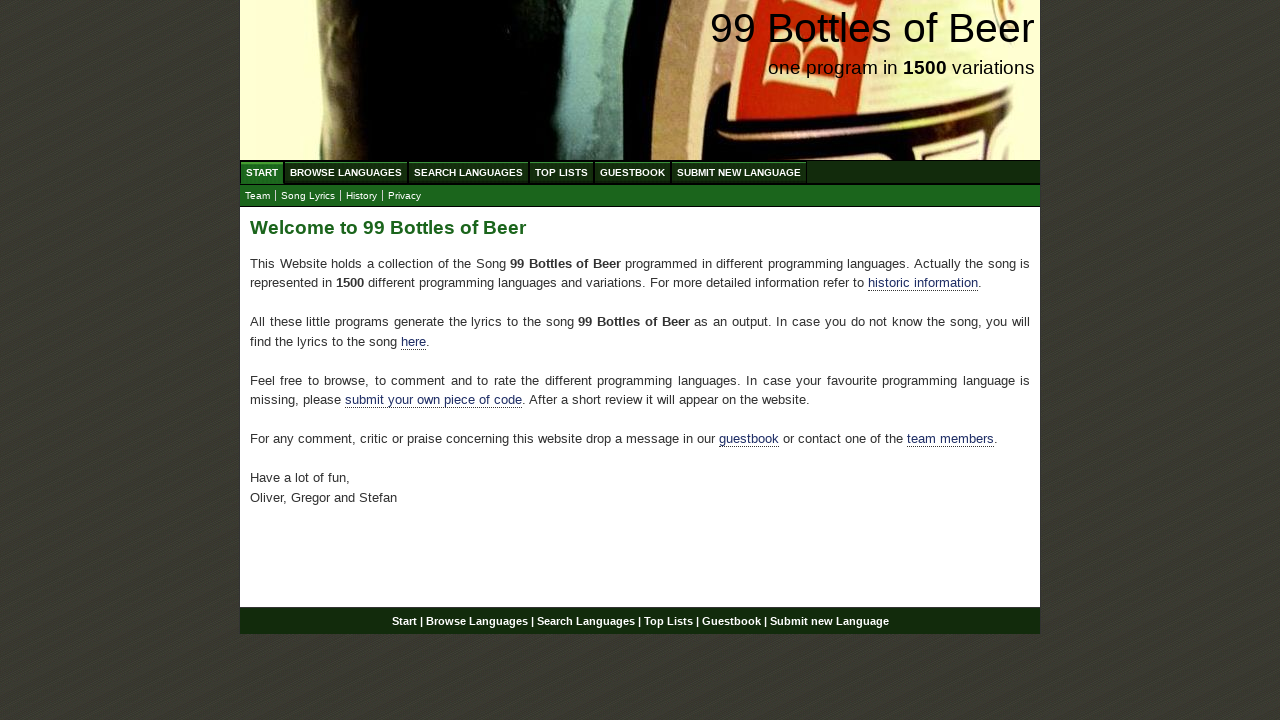

Clicked Browse Languages menu item at (346, 172) on xpath=//a[@href='/abc.html']
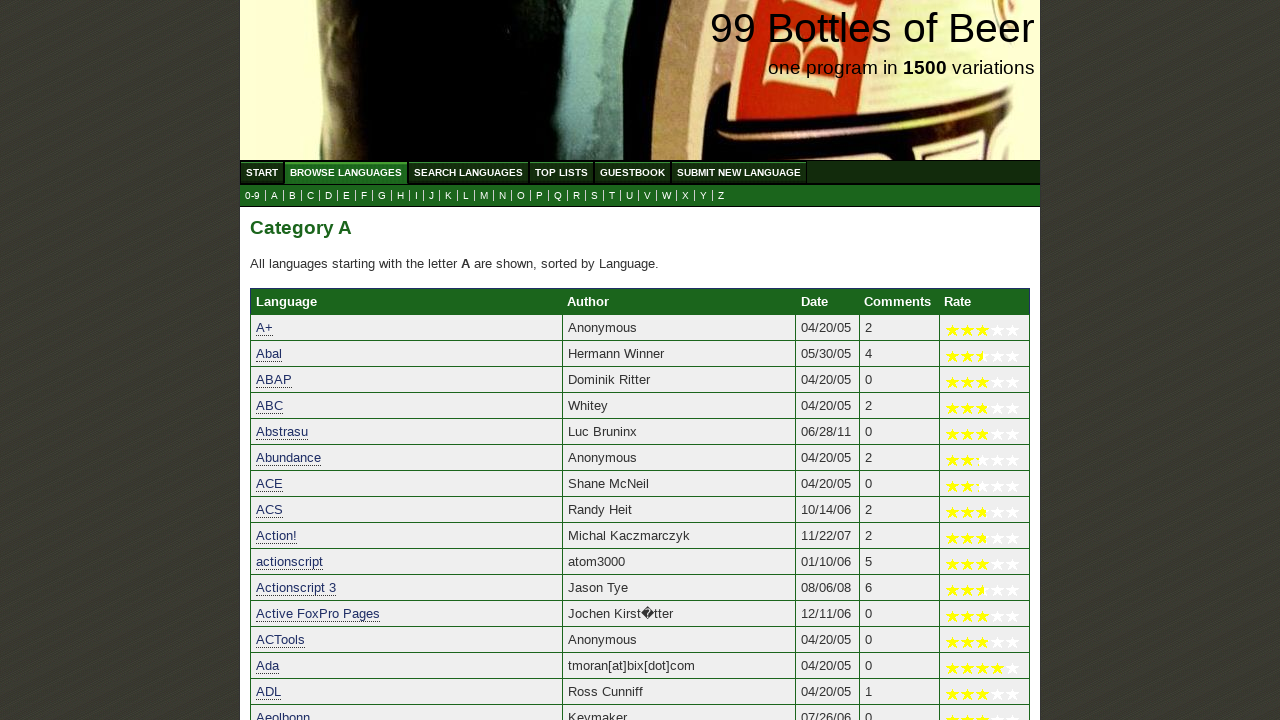

First column header became visible
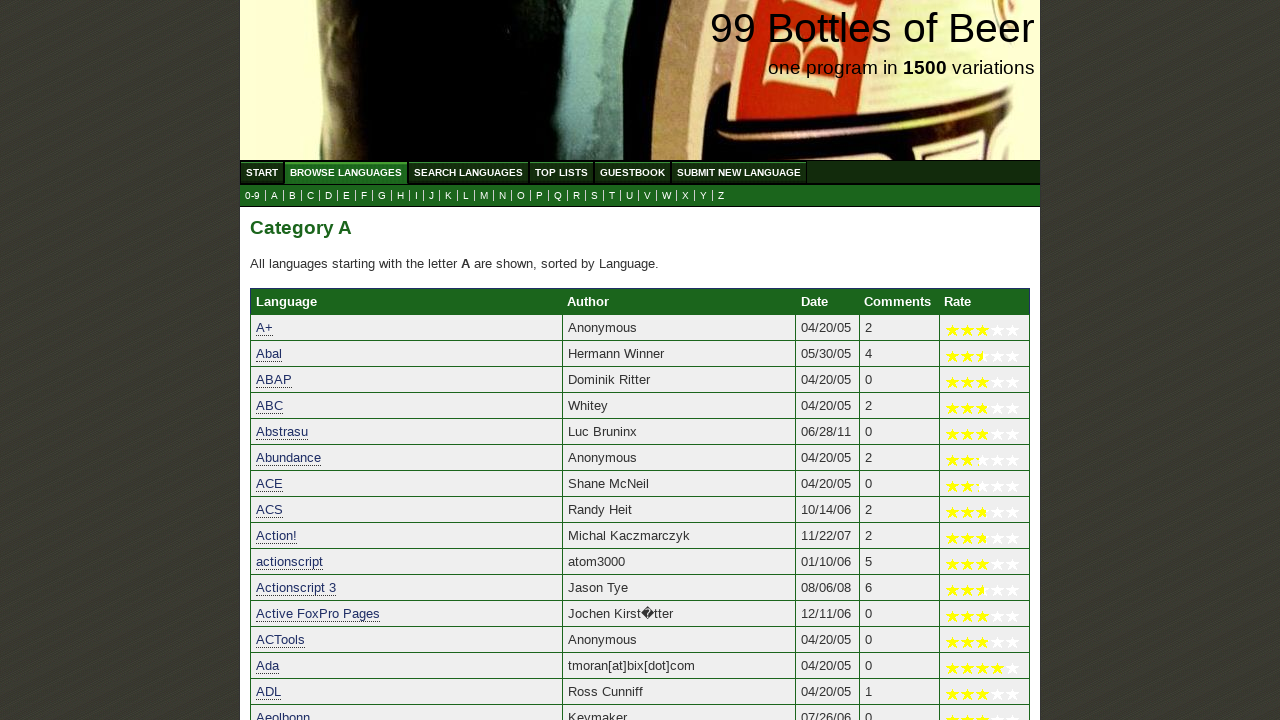

Second column header became visible
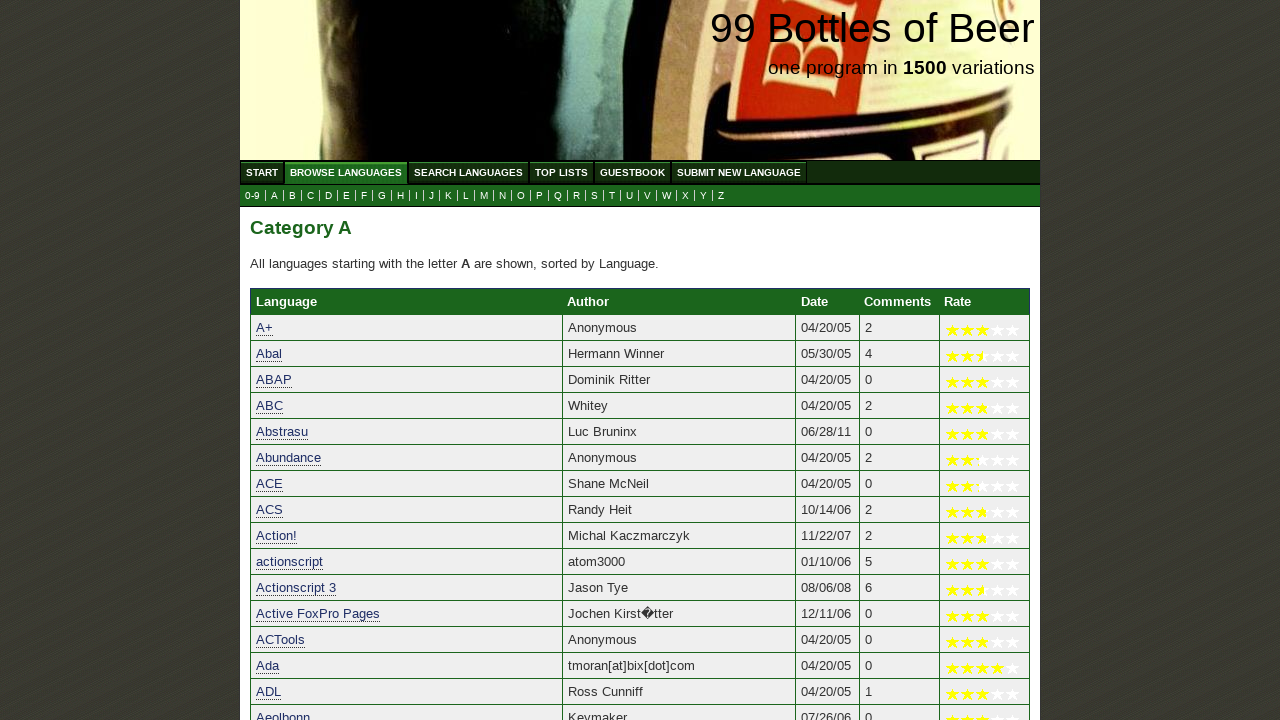

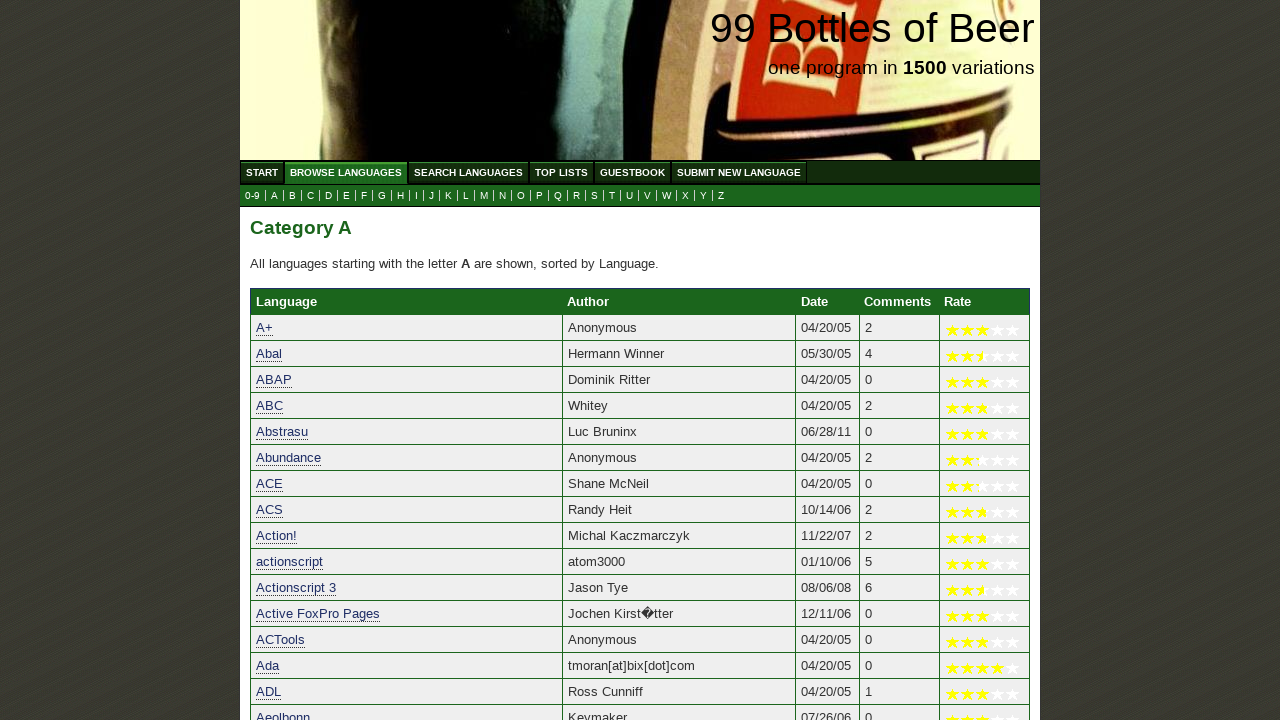